Tests frame handling by accessing a frame using page.frame() method and filling a text input inside the frame

Starting URL: https://ui.vision/demo/webtest/frames/

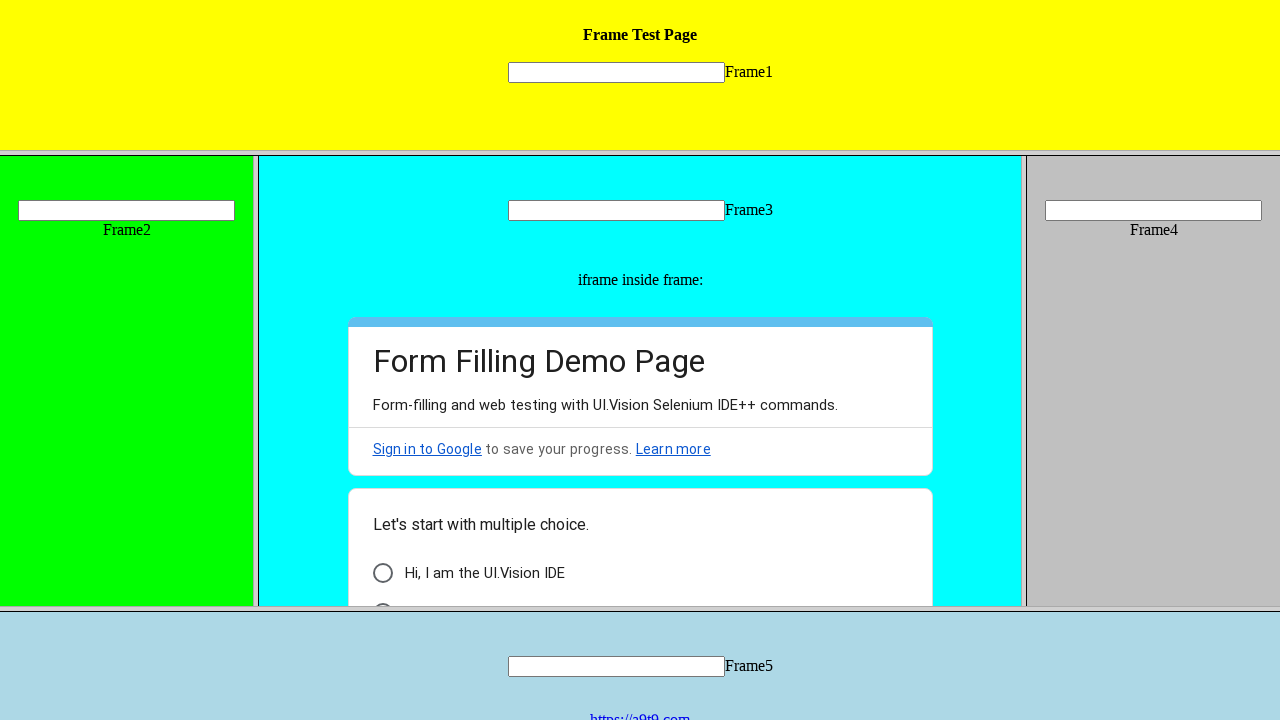

Navigated to frame handling demo page
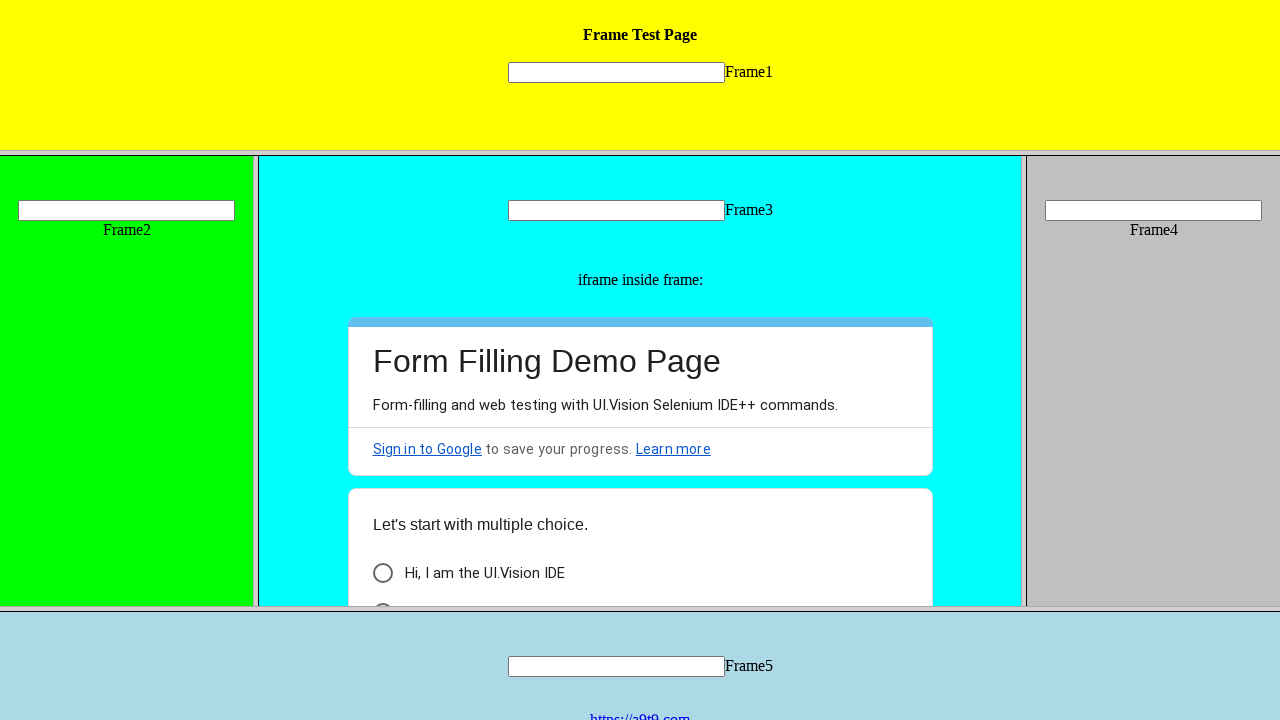

Accessed frame using page.frame() with URL filter
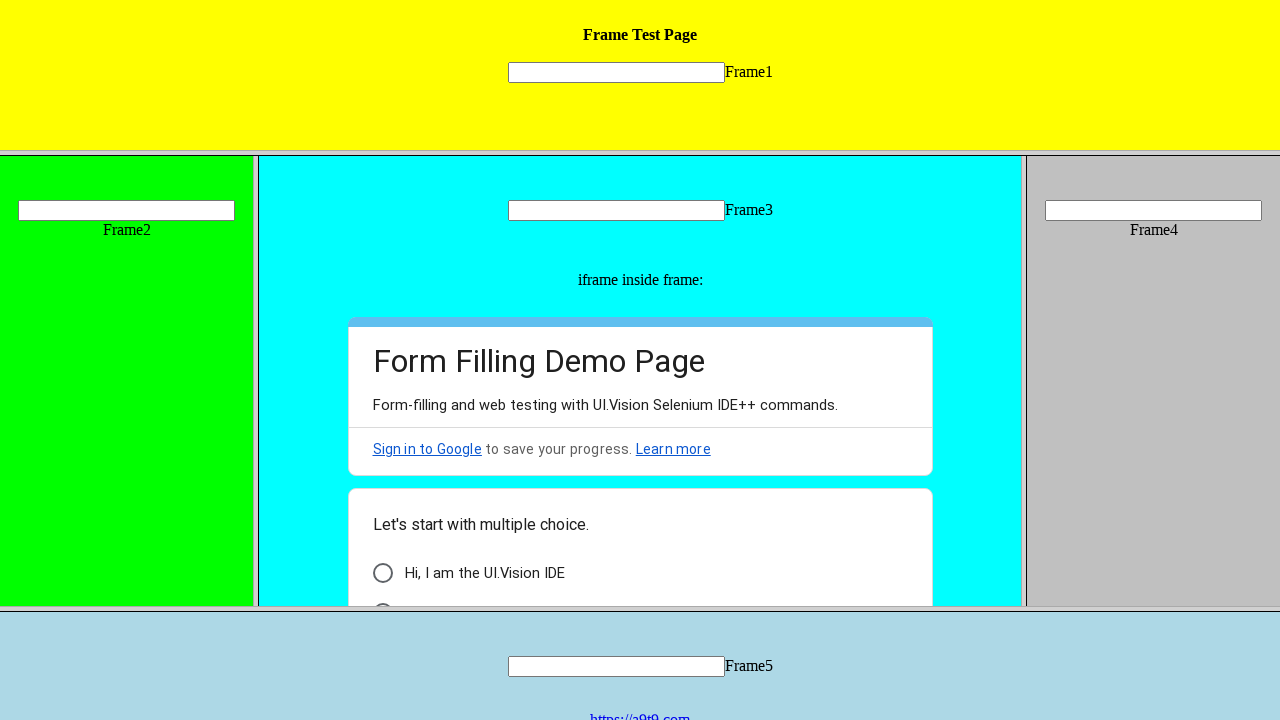

Filled text input inside frame with 'Playwright' on input[name="mytext1"]
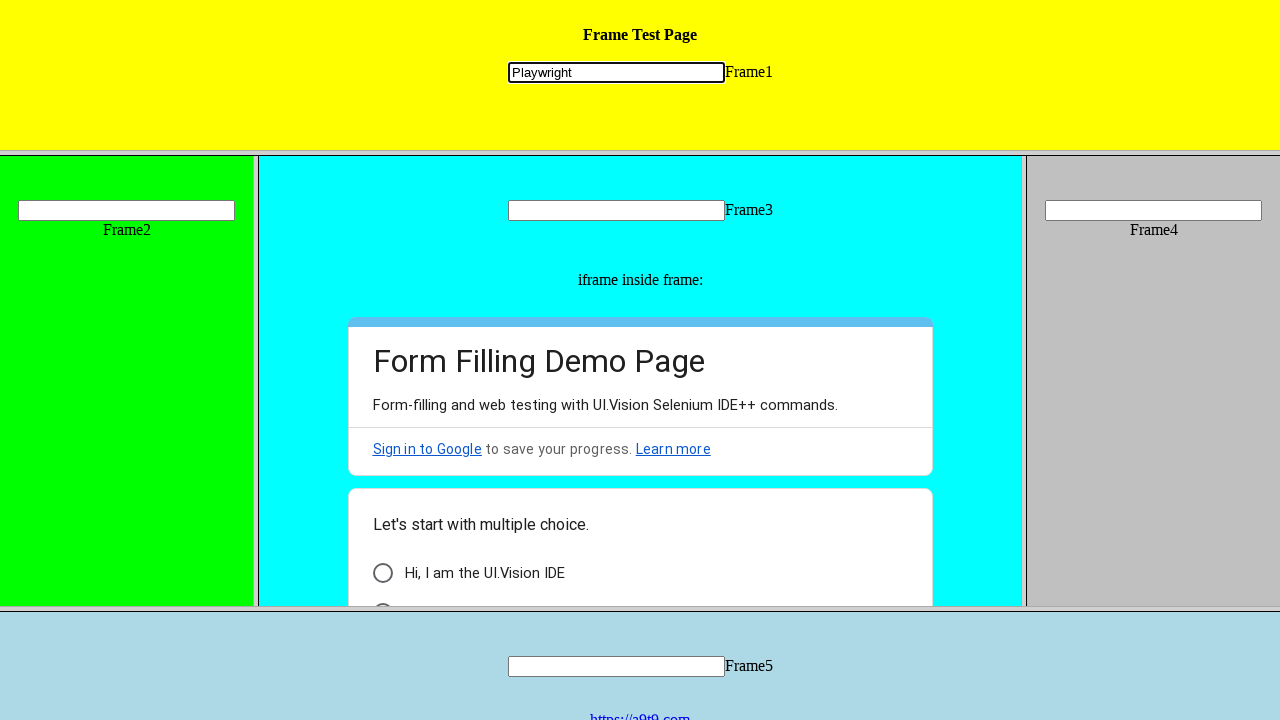

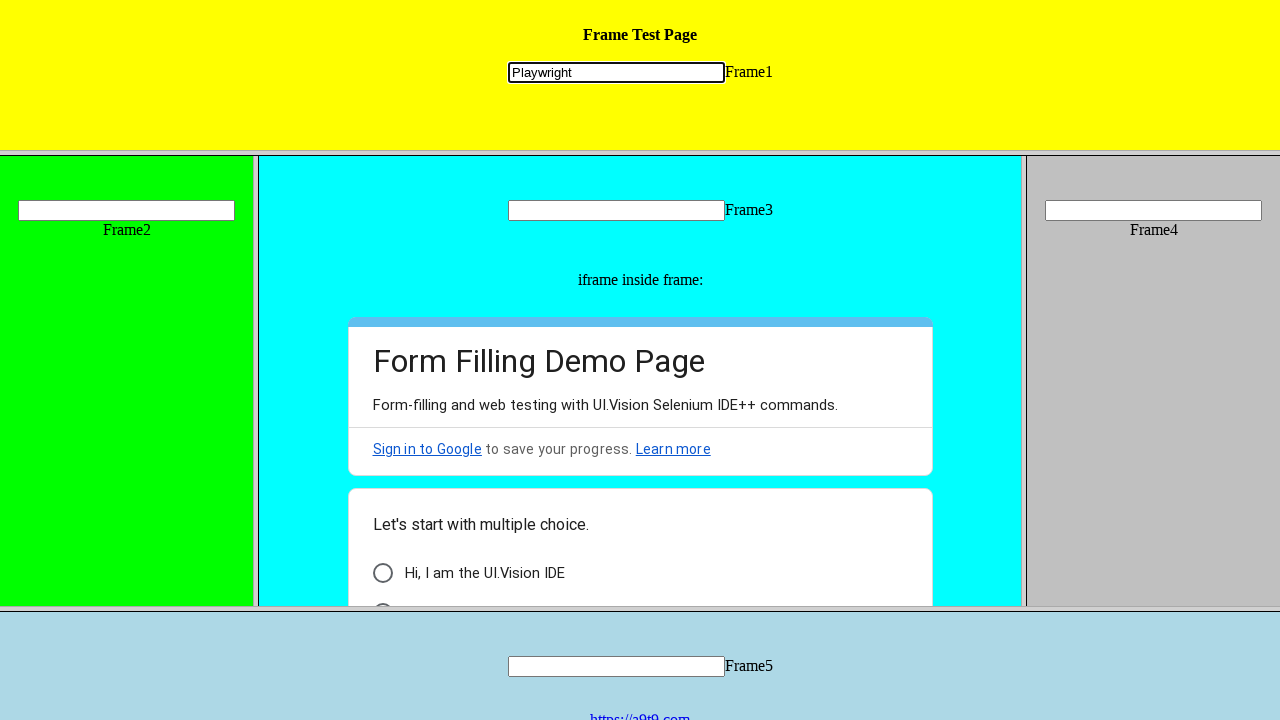